Navigates to a Selenium example page hosted on GitHub and verifies the page loads by checking that it has a title.

Starting URL: http://crossbrowsertesting.github.io/selenium_example_page.html

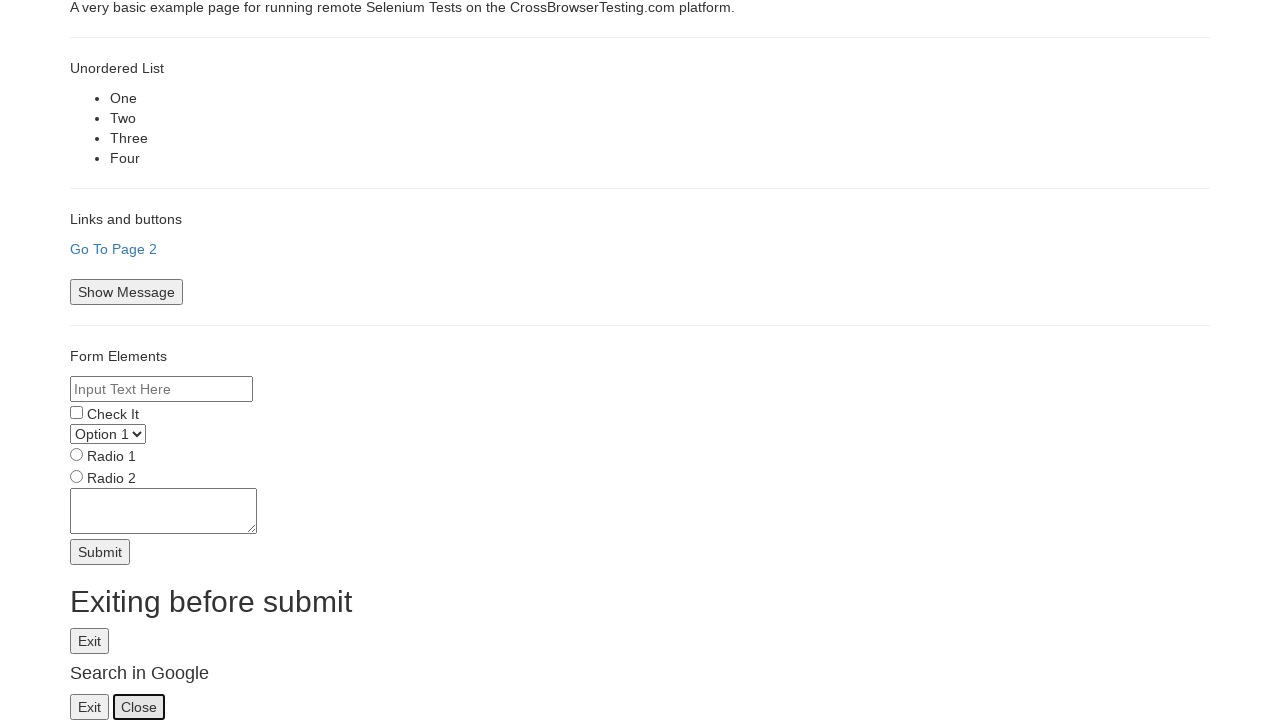

Navigated to Selenium example page
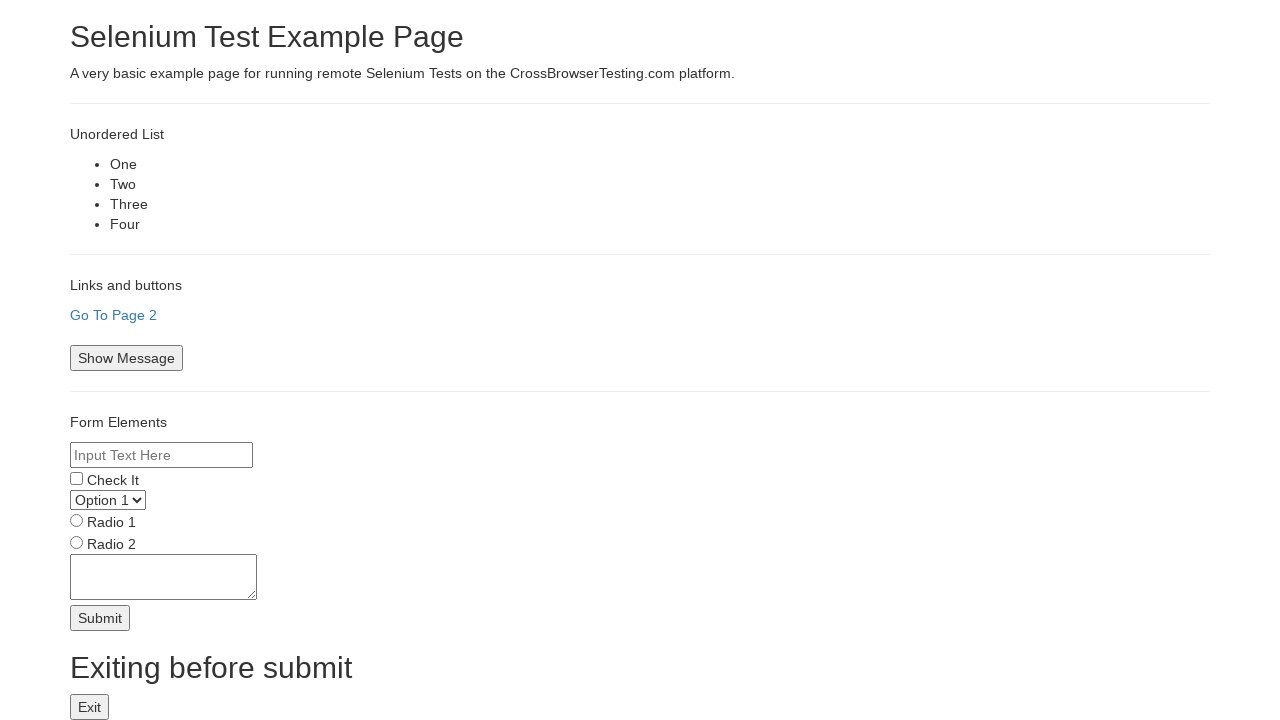

Page loaded - DOM content ready
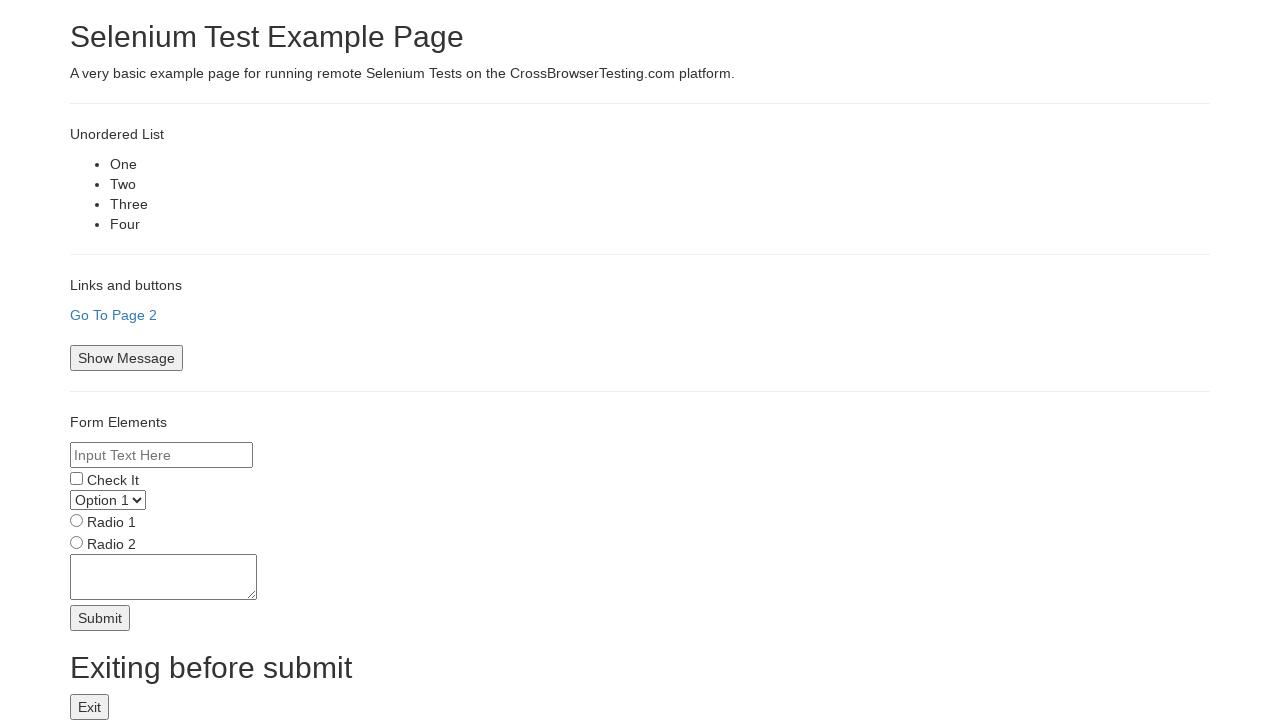

Retrieved page title: 'Selenium Test Example Page'
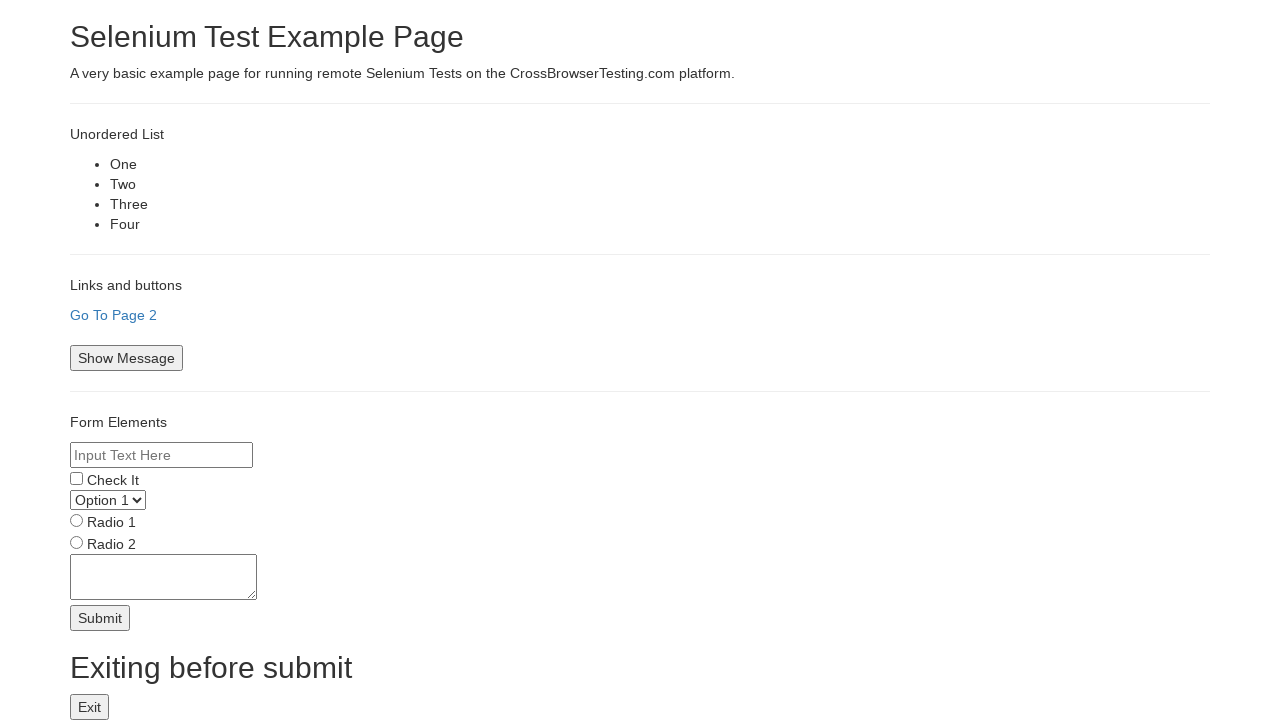

Printed page title to console
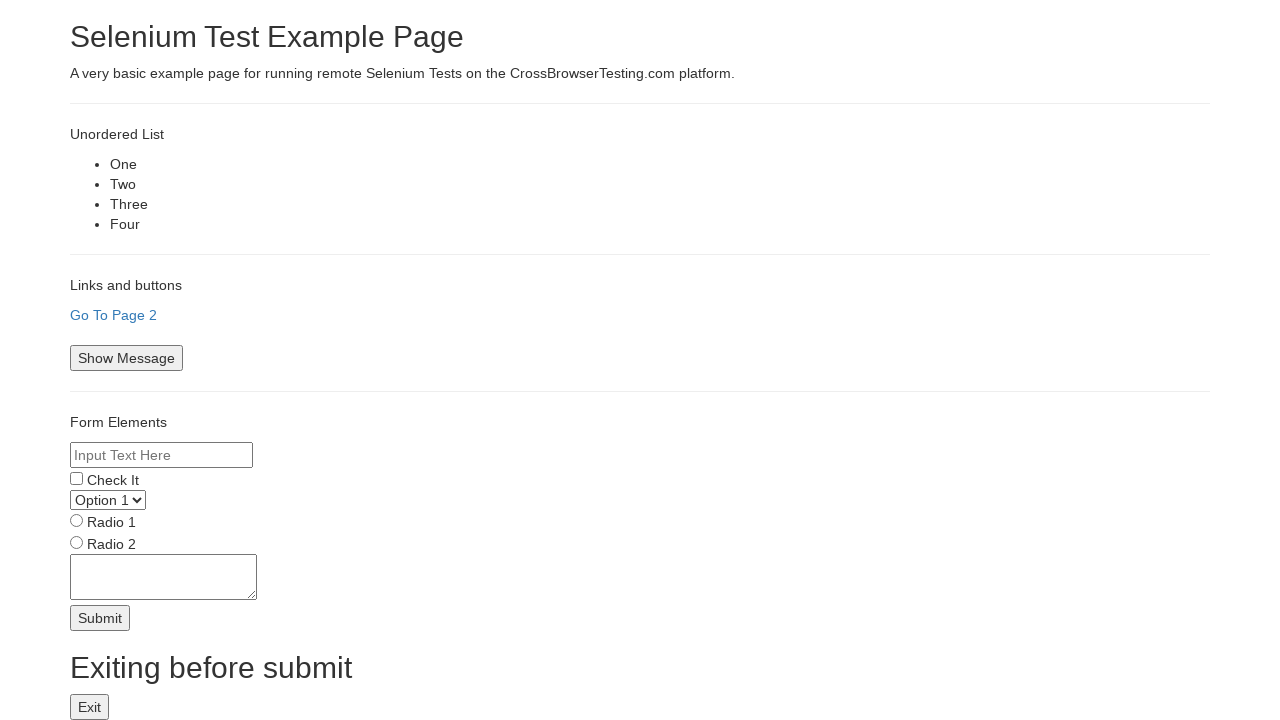

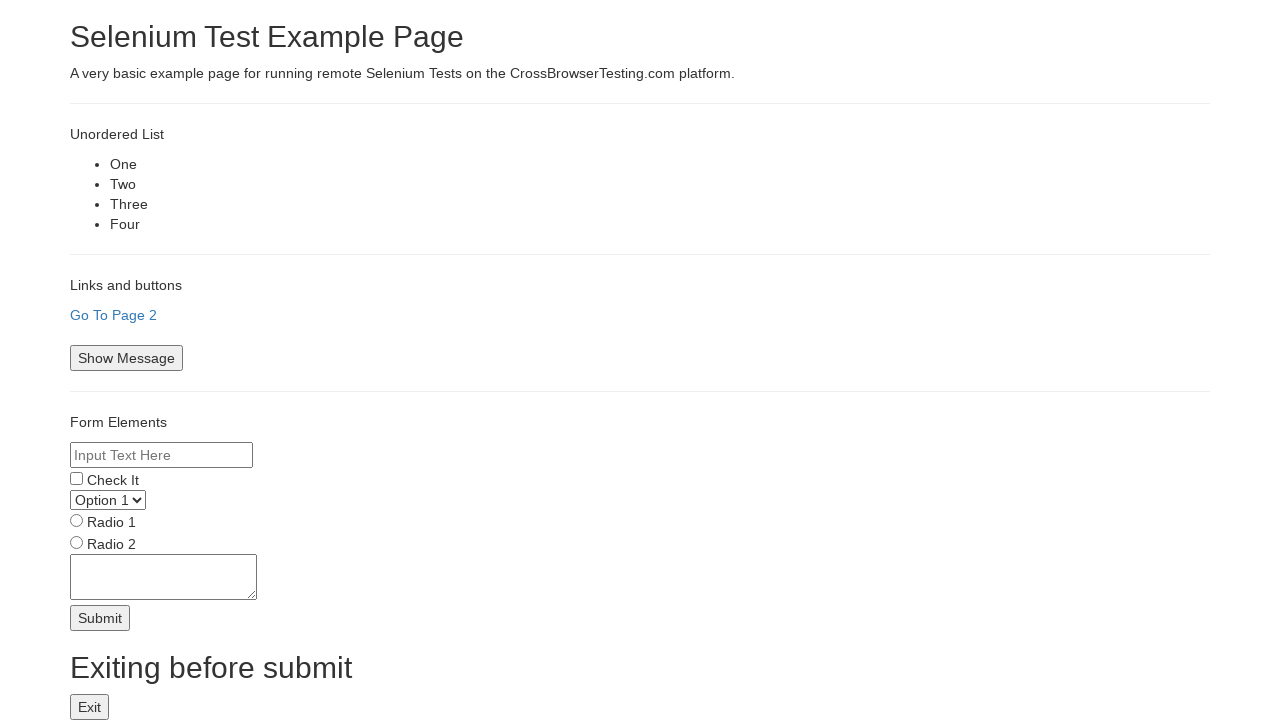